Tests that the complete all checkbox updates its state when individual items are completed or cleared

Starting URL: https://demo.playwright.dev/todomvc

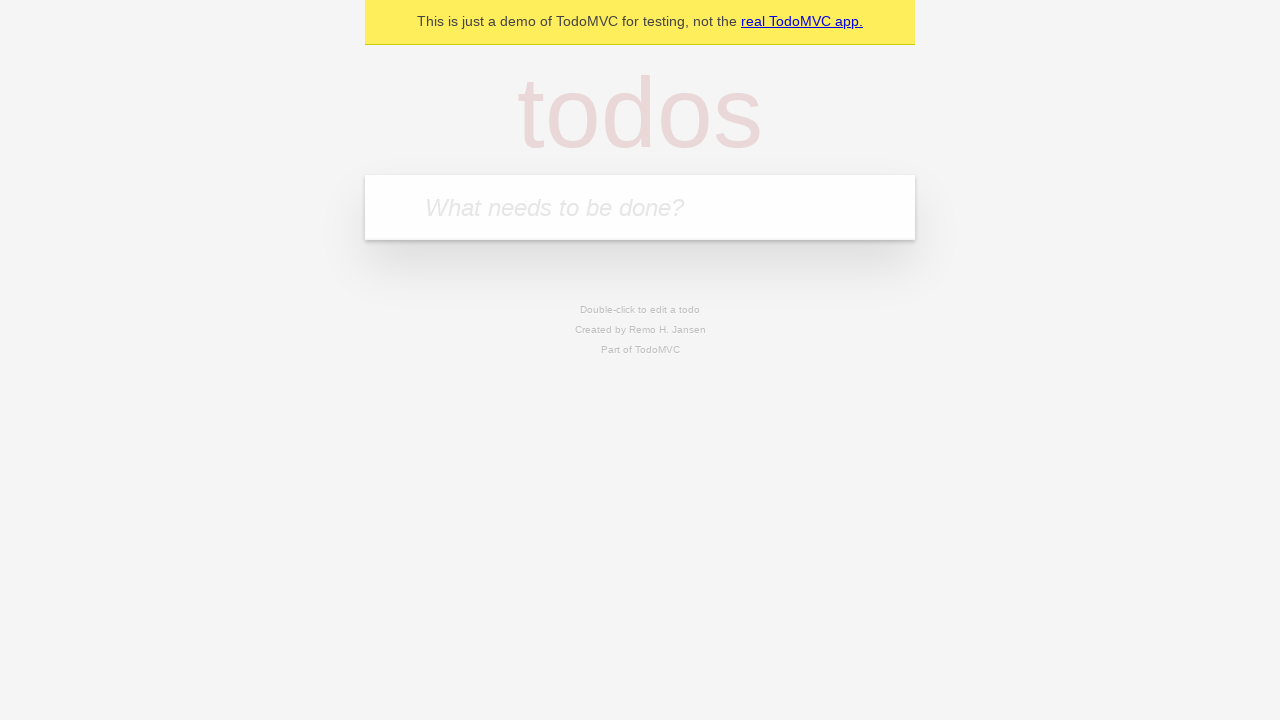

Filled todo input with 'buy some cheese' on internal:attr=[placeholder="What needs to be done?"i]
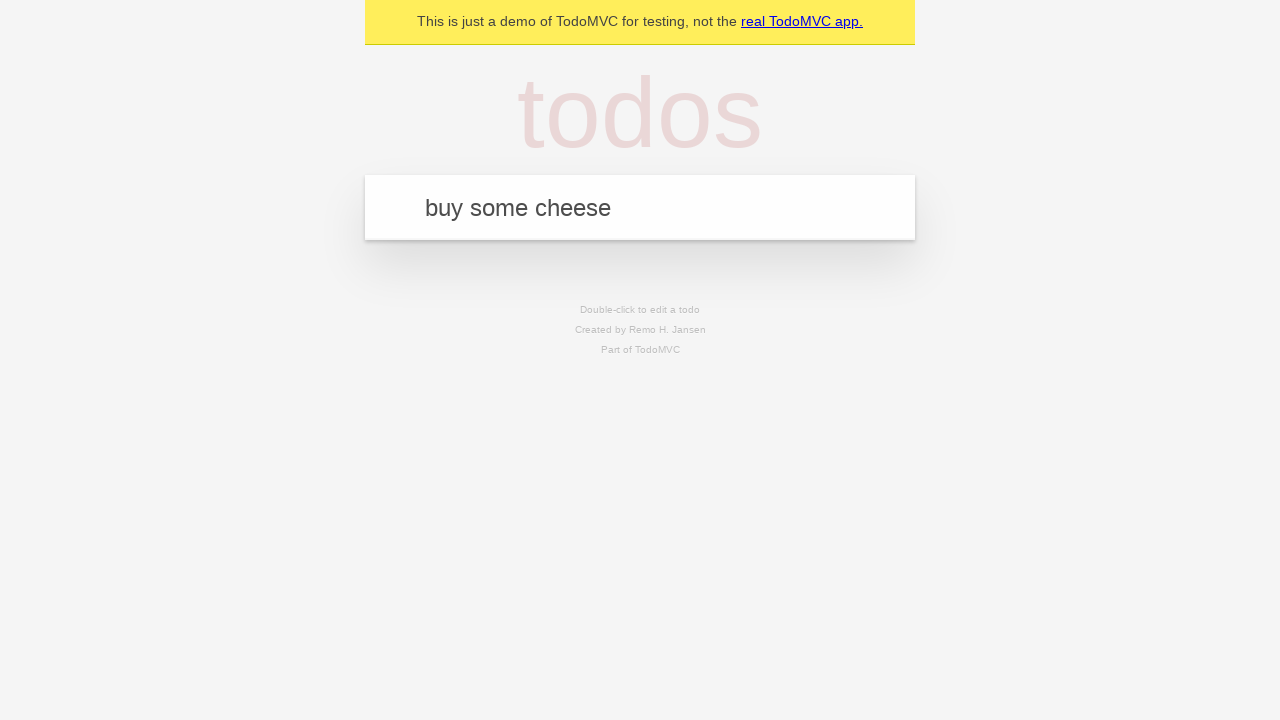

Pressed Enter to create first todo item on internal:attr=[placeholder="What needs to be done?"i]
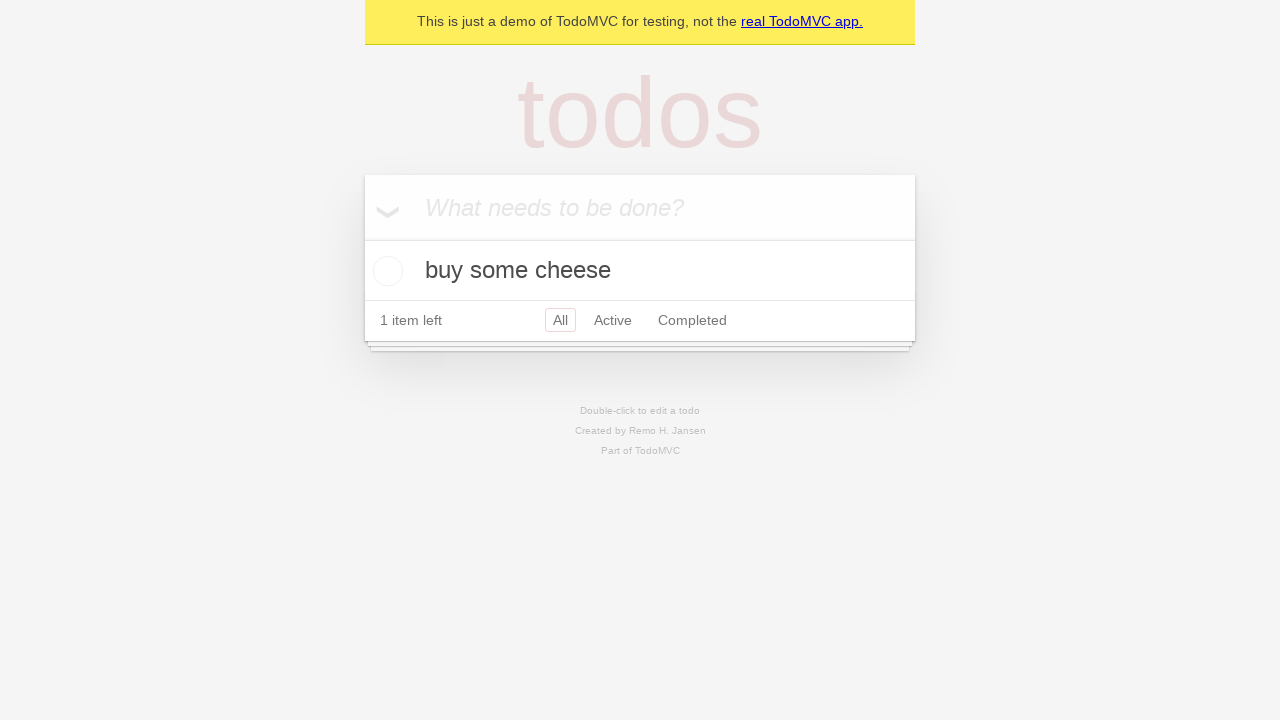

Filled todo input with 'feed the cat' on internal:attr=[placeholder="What needs to be done?"i]
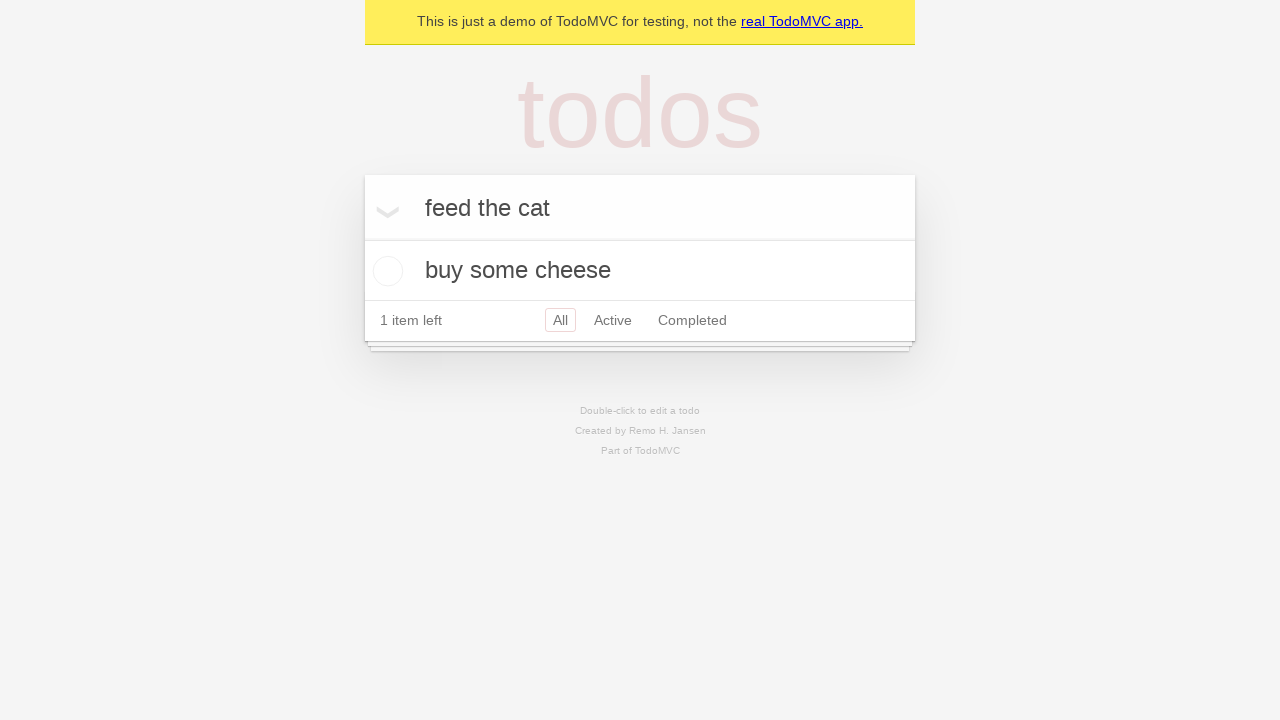

Pressed Enter to create second todo item on internal:attr=[placeholder="What needs to be done?"i]
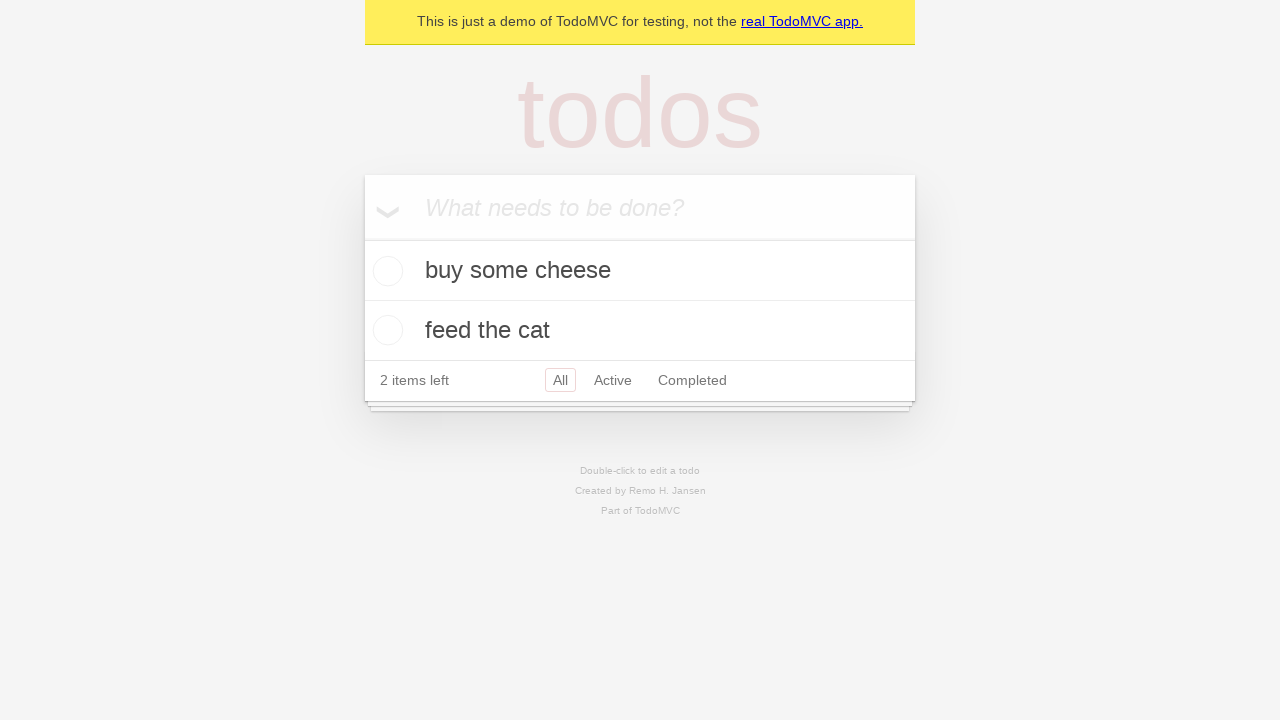

Filled todo input with 'book a doctors appointment' on internal:attr=[placeholder="What needs to be done?"i]
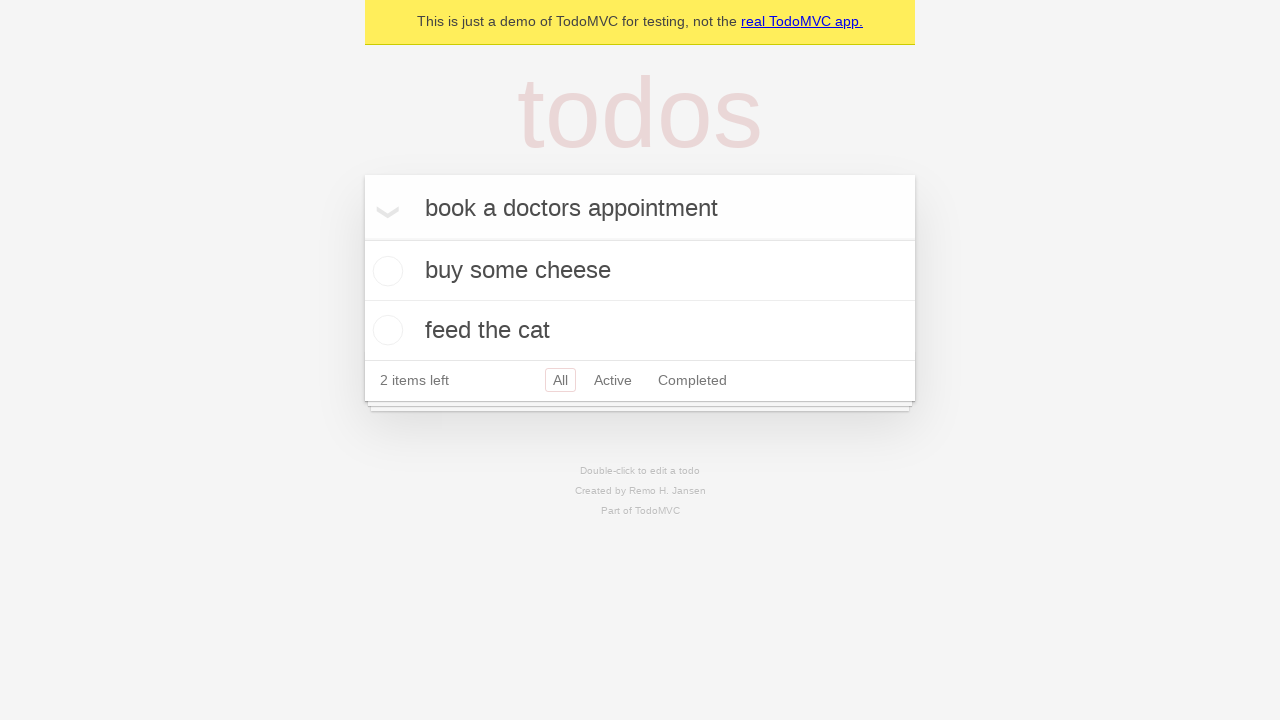

Pressed Enter to create third todo item on internal:attr=[placeholder="What needs to be done?"i]
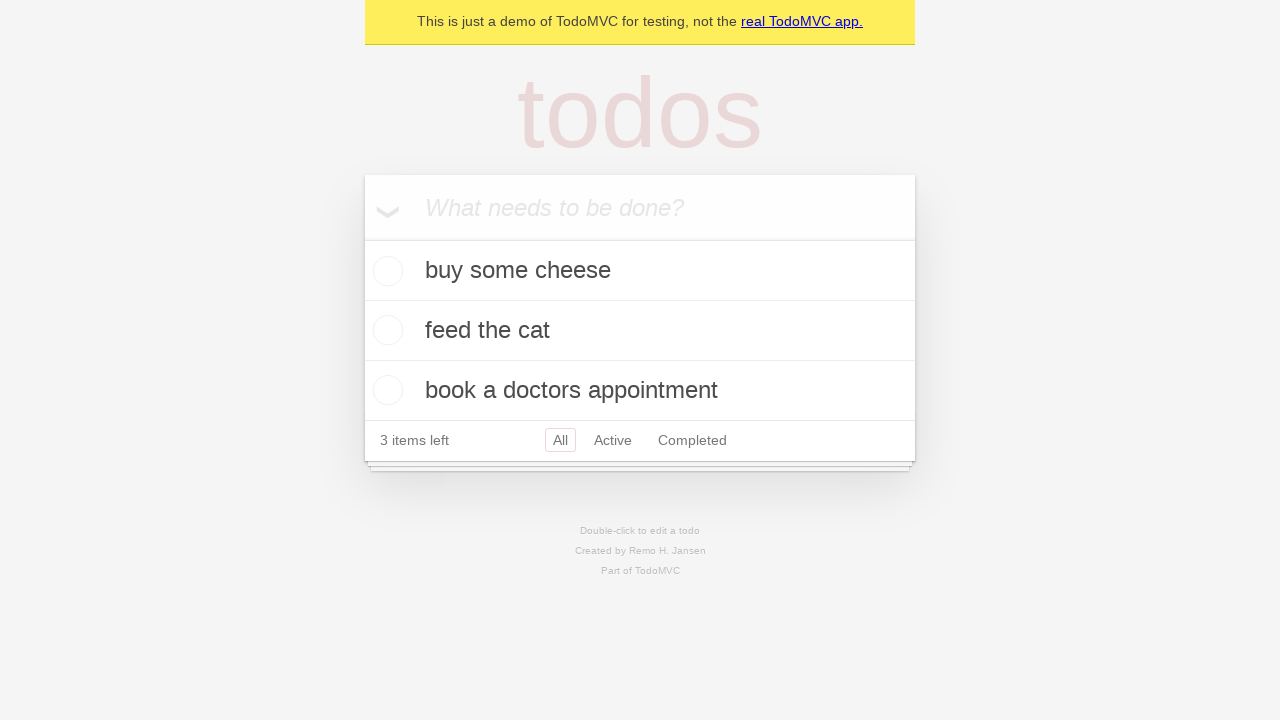

Checked 'Mark all as complete' checkbox to complete all todos at (362, 238) on internal:label="Mark all as complete"i
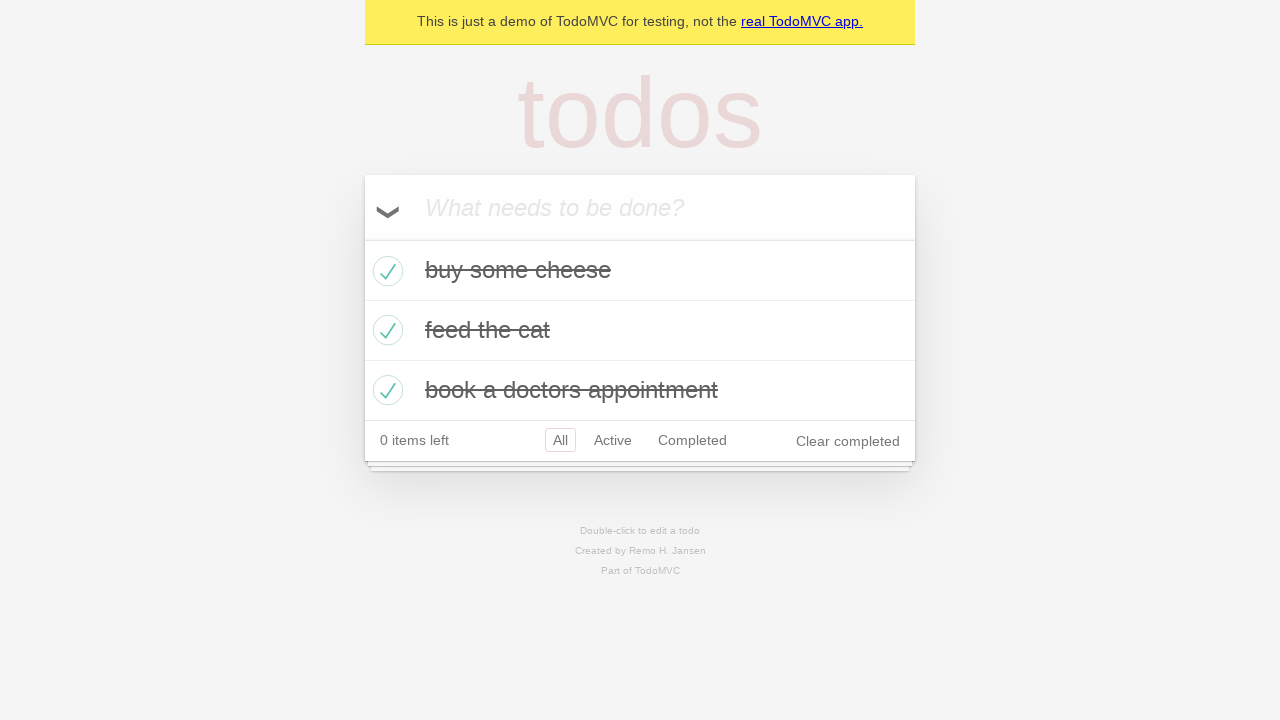

Unchecked first todo item, should update complete all checkbox state at (385, 271) on internal:testid=[data-testid="todo-item"s] >> nth=0 >> internal:role=checkbox
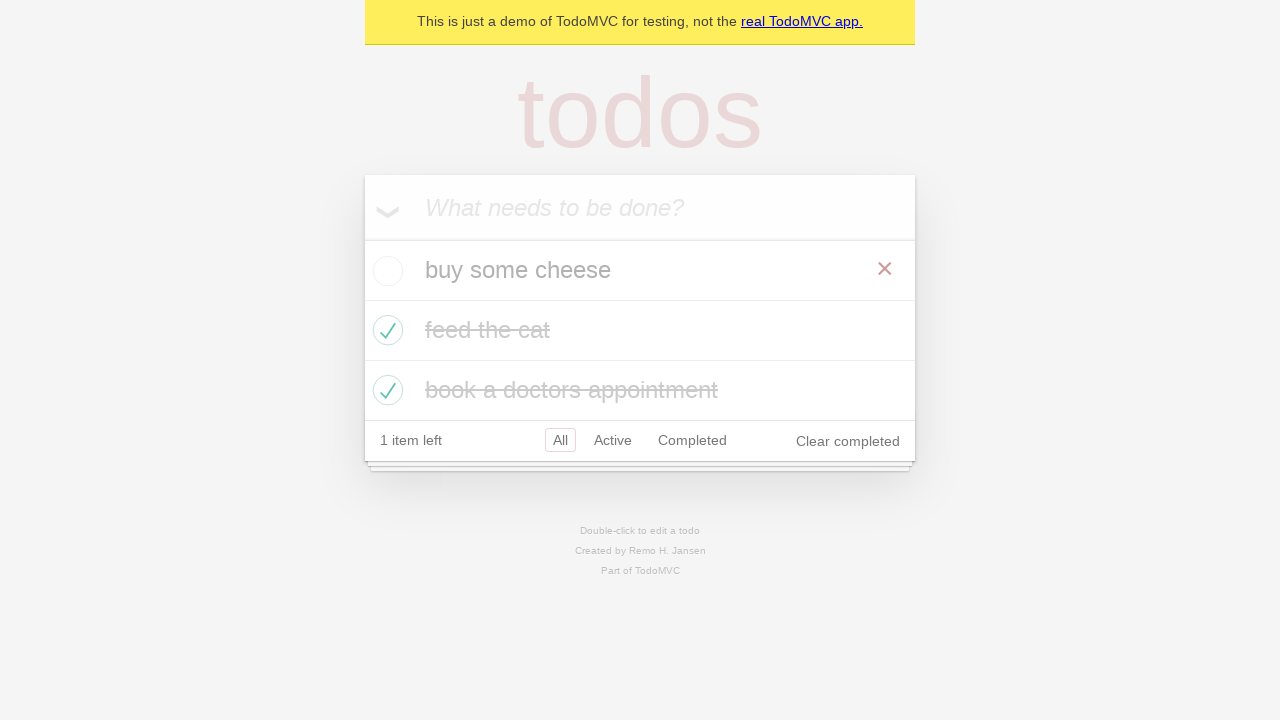

Rechecked first todo item, should update complete all checkbox state back to checked at (385, 271) on internal:testid=[data-testid="todo-item"s] >> nth=0 >> internal:role=checkbox
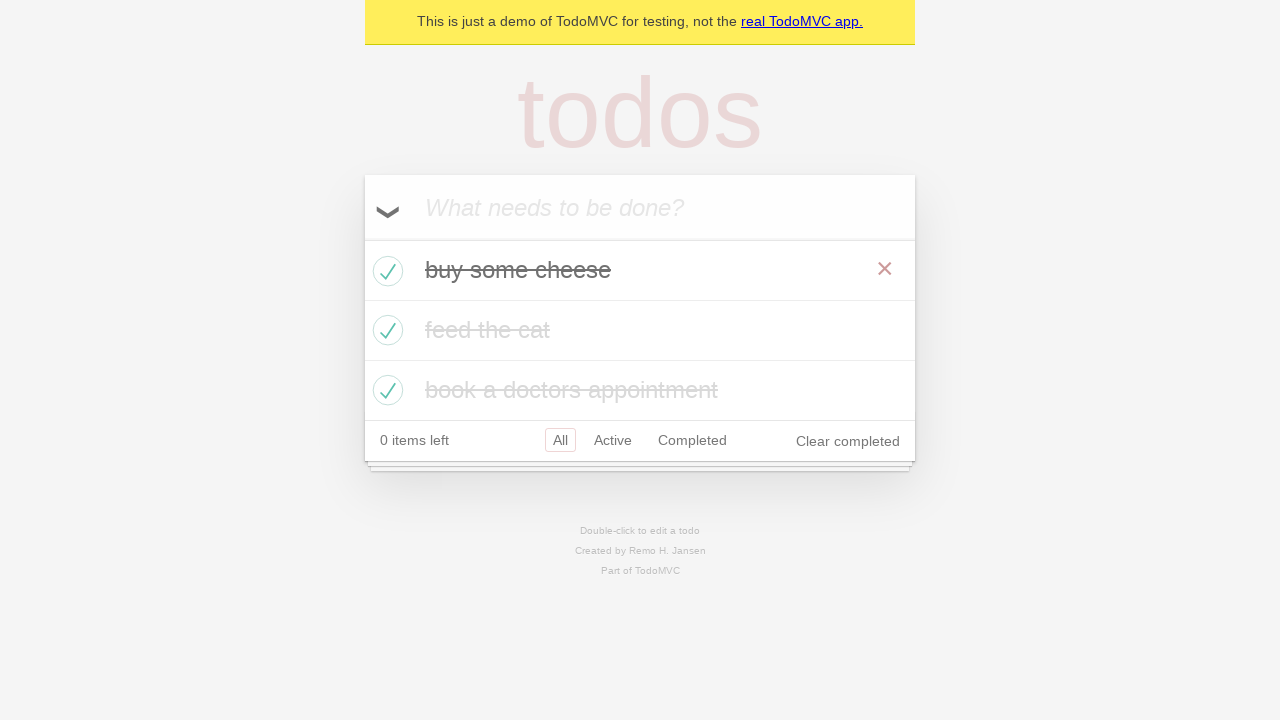

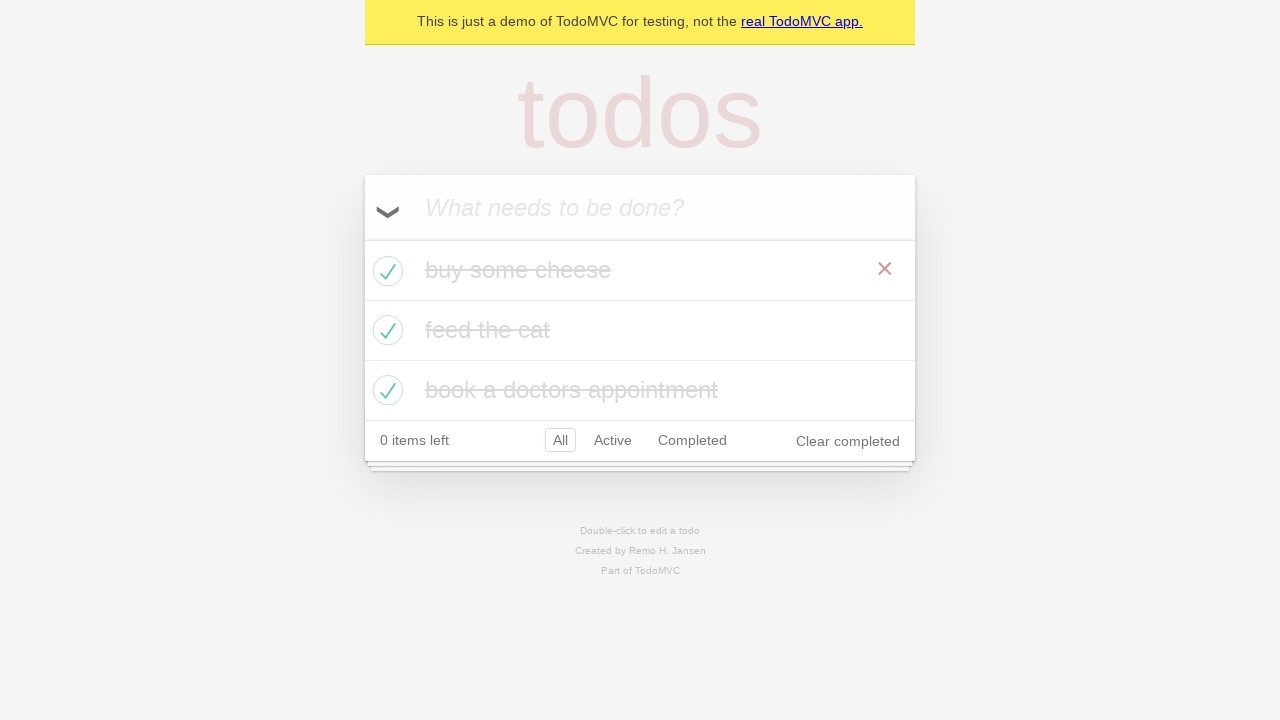